Tests menu navigation by hovering over menu items to reveal submenus

Starting URL: https://demoqa.com/menu

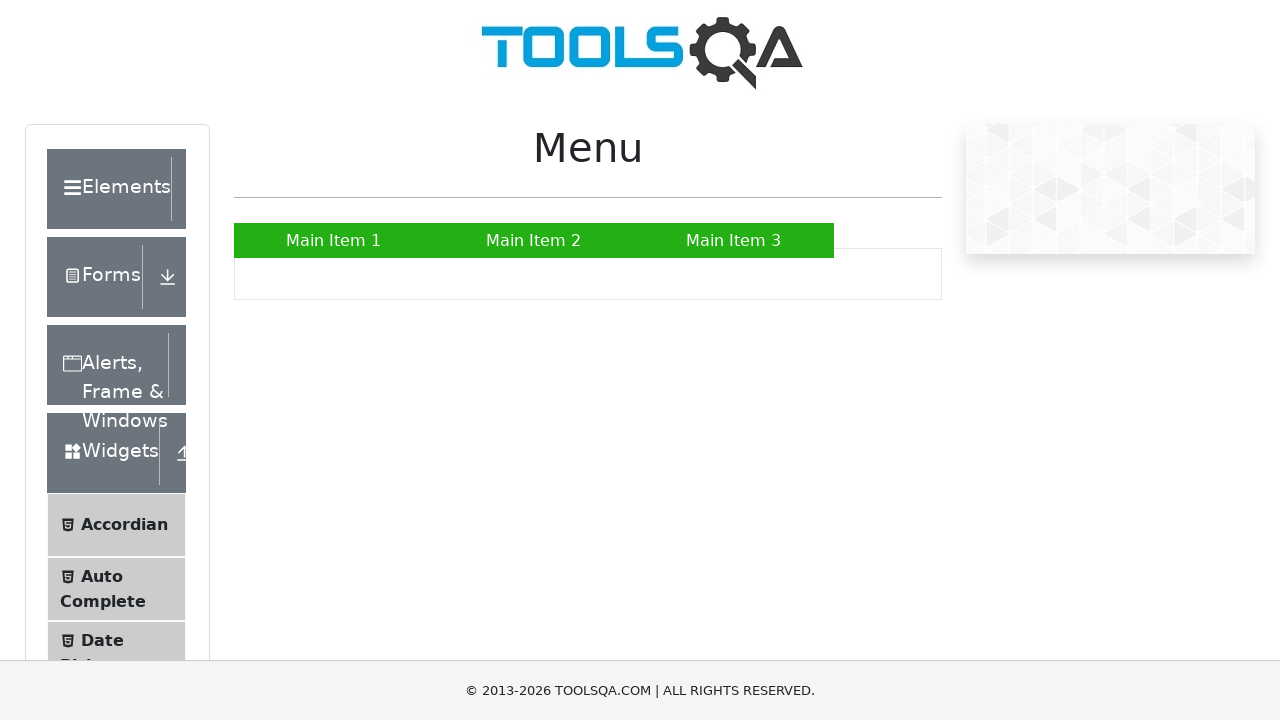

Pressed ArrowDown to scroll menu into view
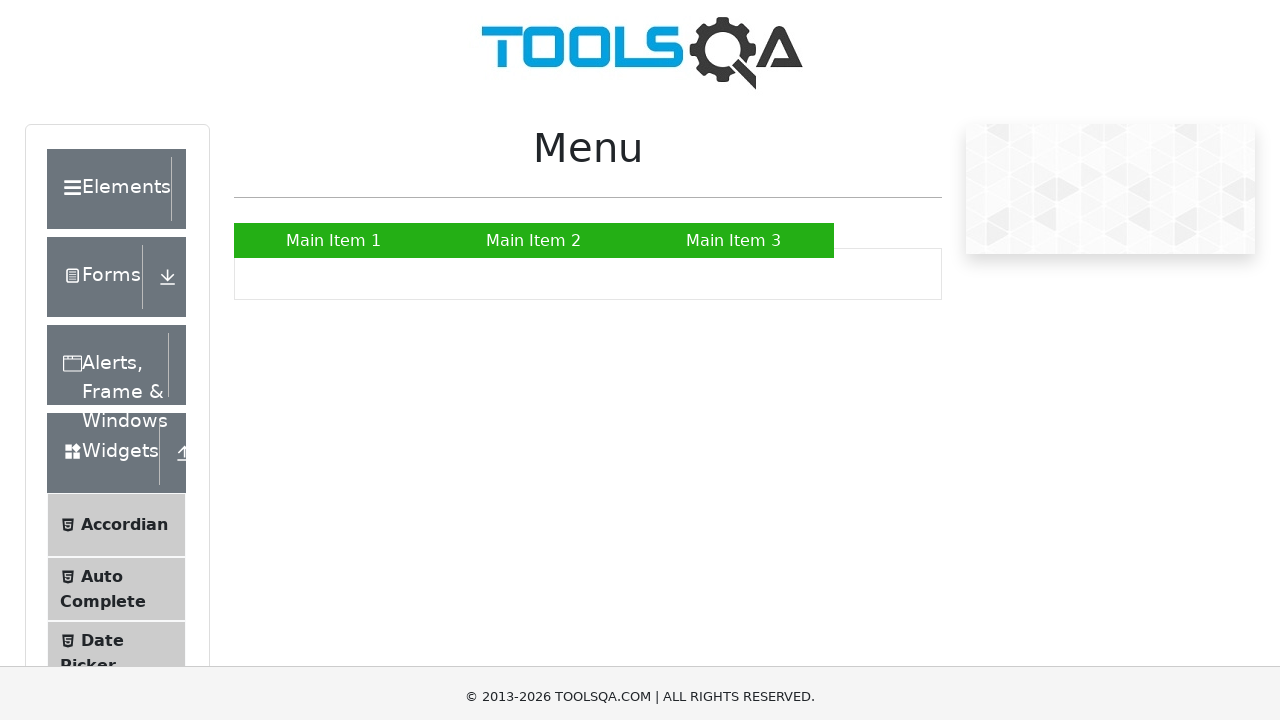

Hovered over second menu item to reveal submenu at (534, 200) on xpath=//*[@class='nav-menu-container']/ul/li[2]
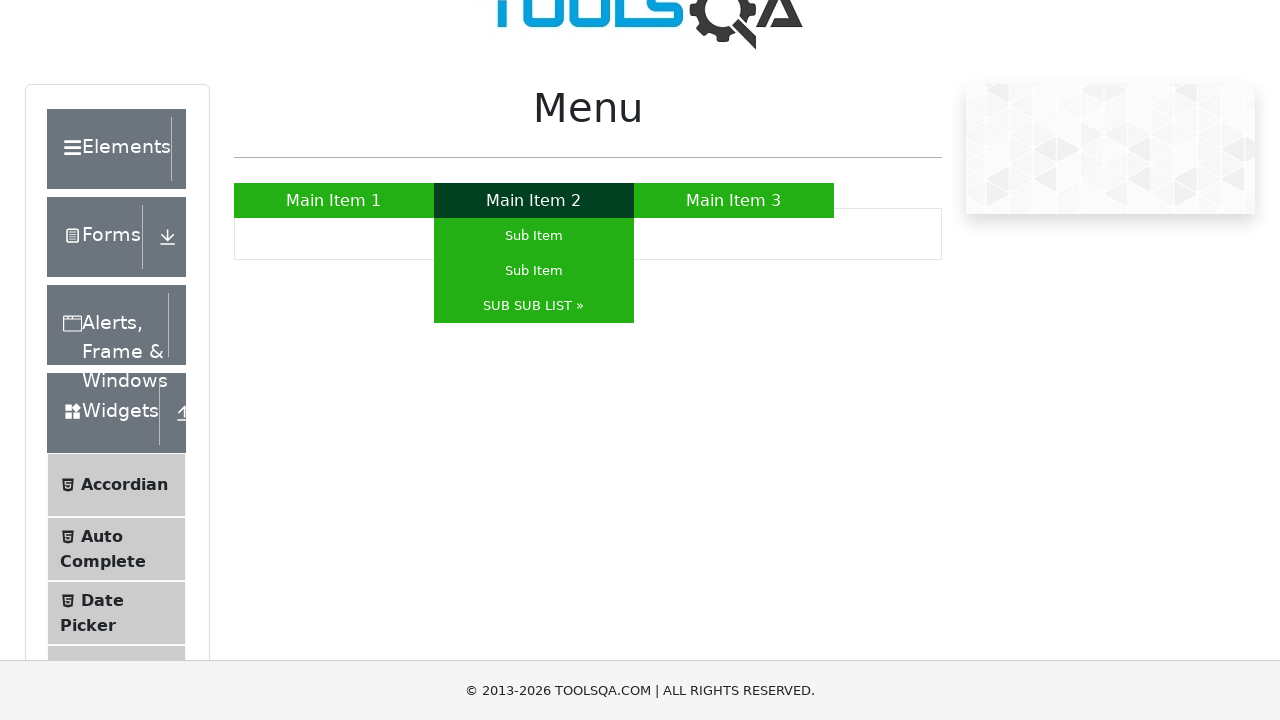

Waited for submenu to appear
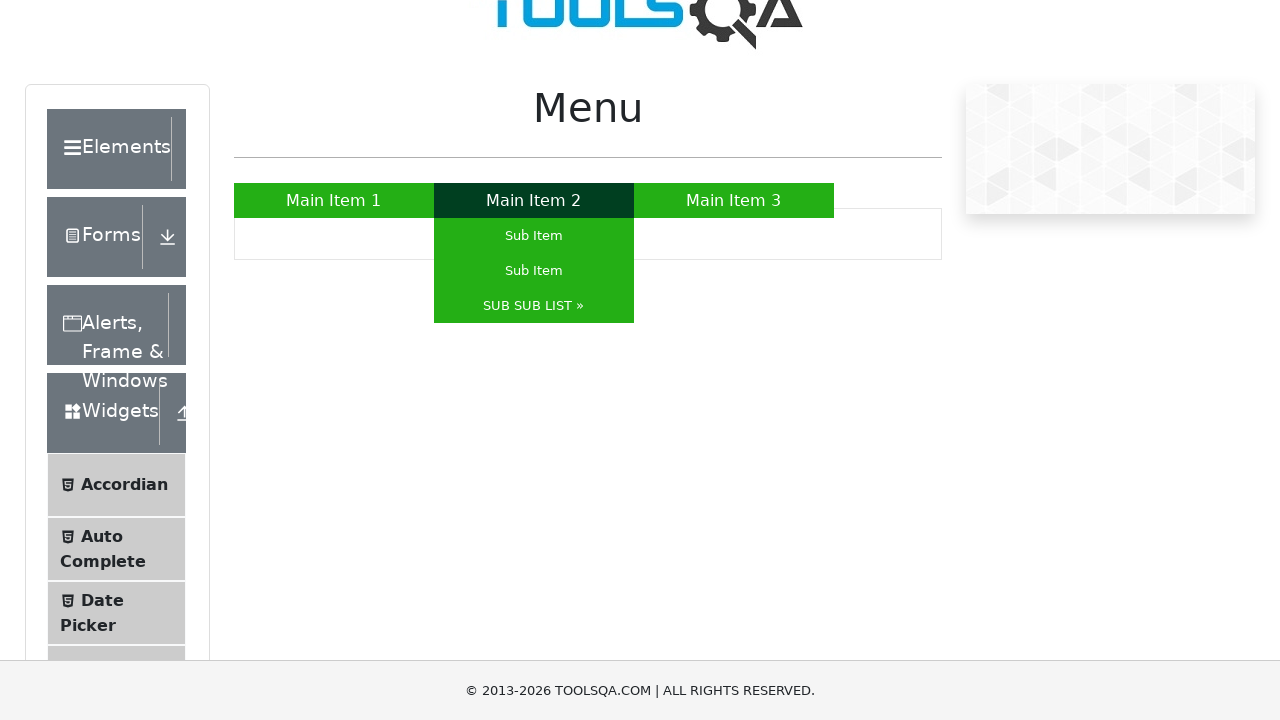

Hovered over third item in submenu at (534, 306) on xpath=//*[@class='nav-menu-container']/ul/li[2]/ul/li[3]/a
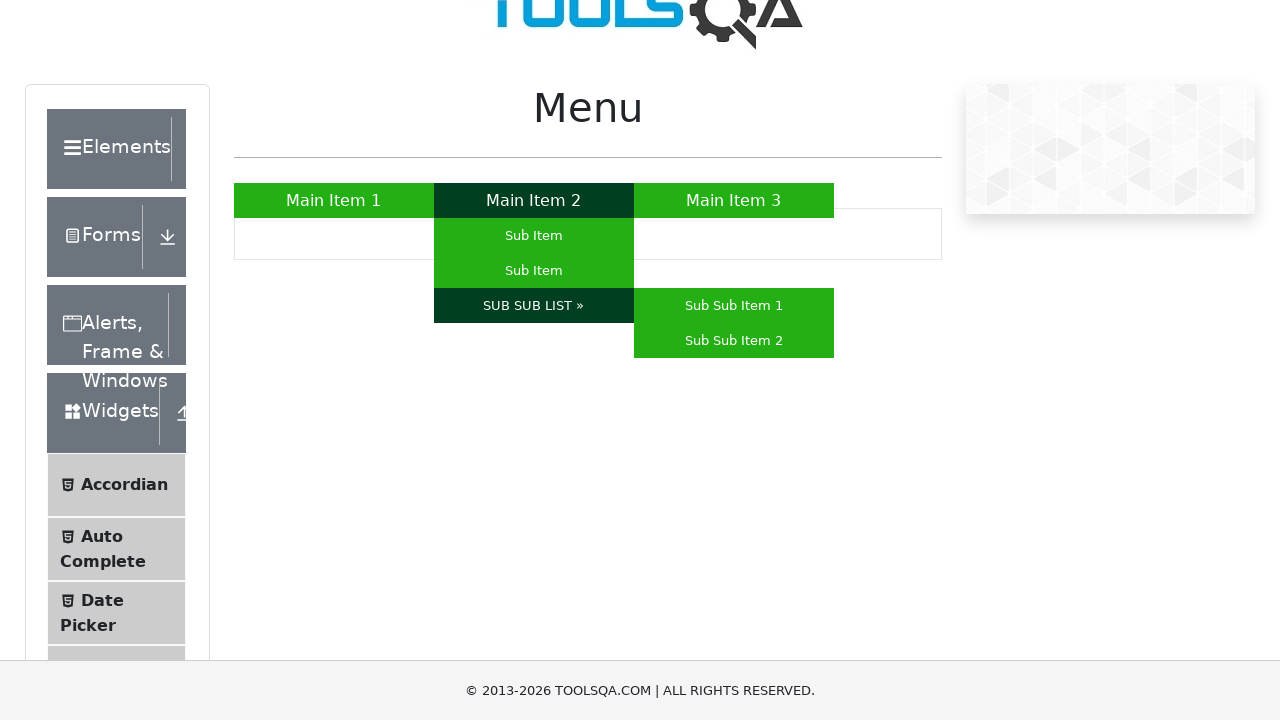

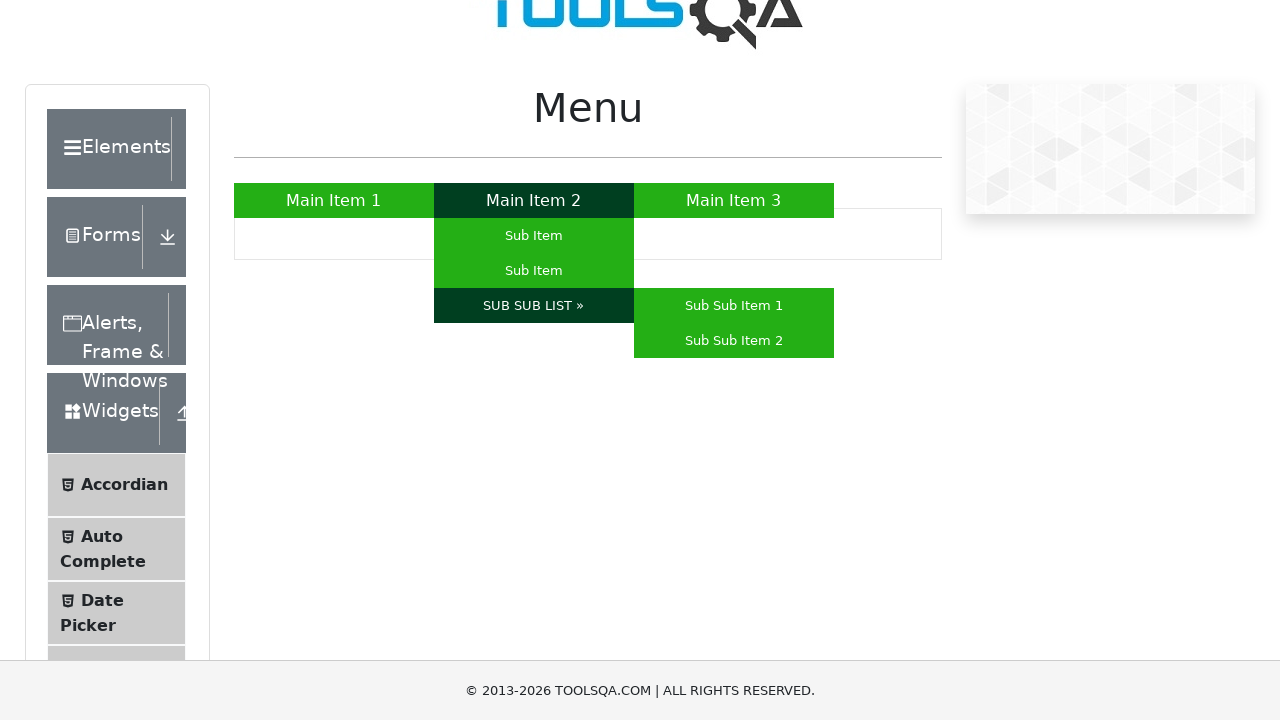